Navigates to W3Schools homepage and clicks on the "Try it Yourself" link to test basic navigation functionality.

Starting URL: https://www.w3schools.com

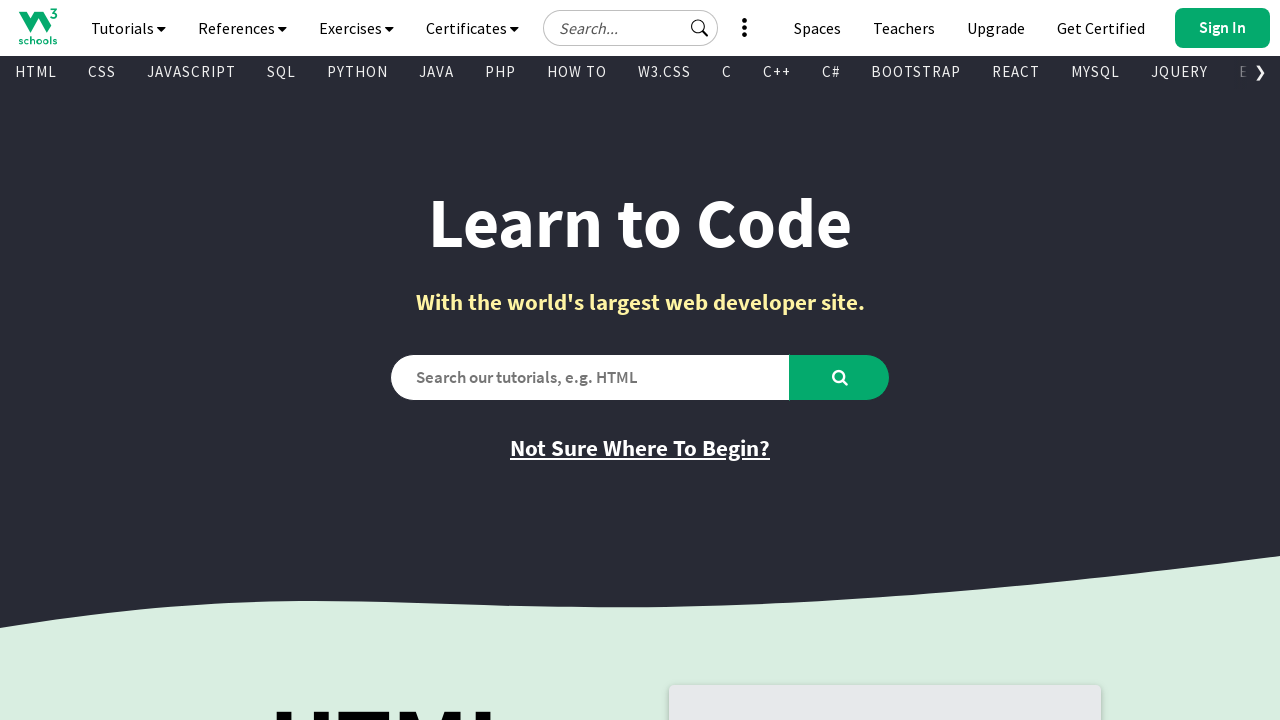

W3Schools homepage fully loaded (networkidle)
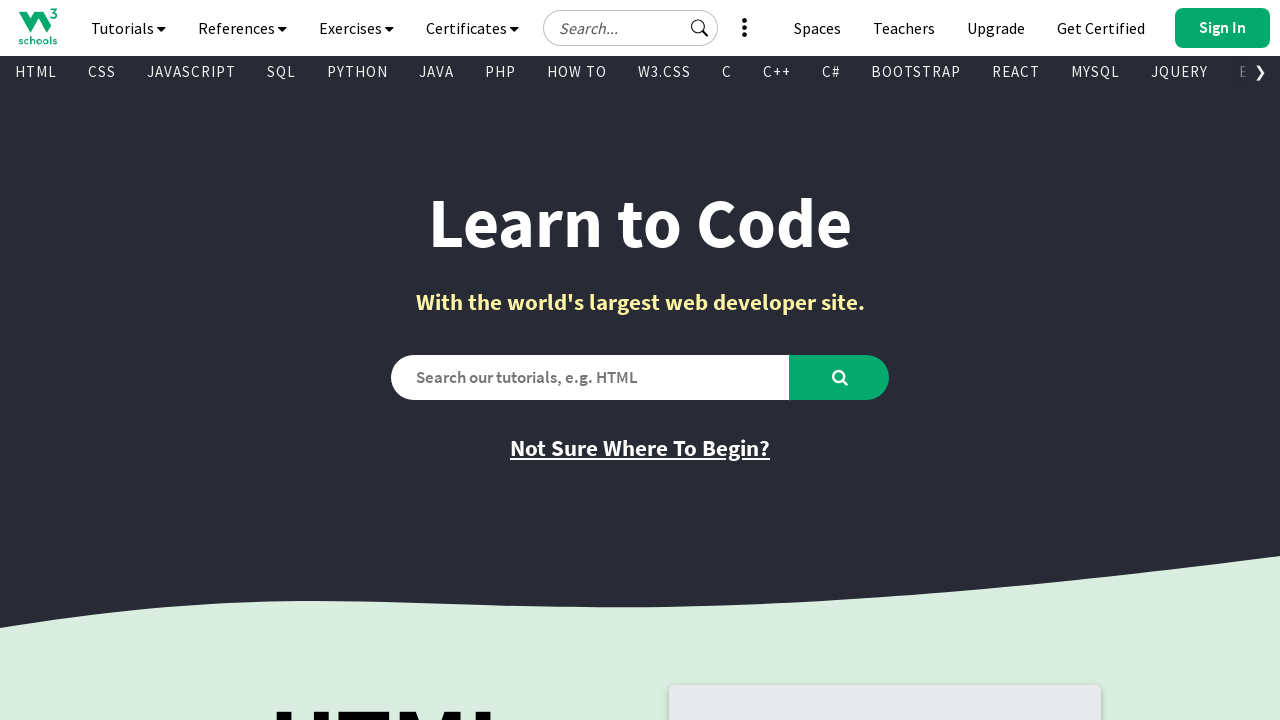

Clicked on 'Try it Yourself' link at (785, 360) on text=Try it Yourself
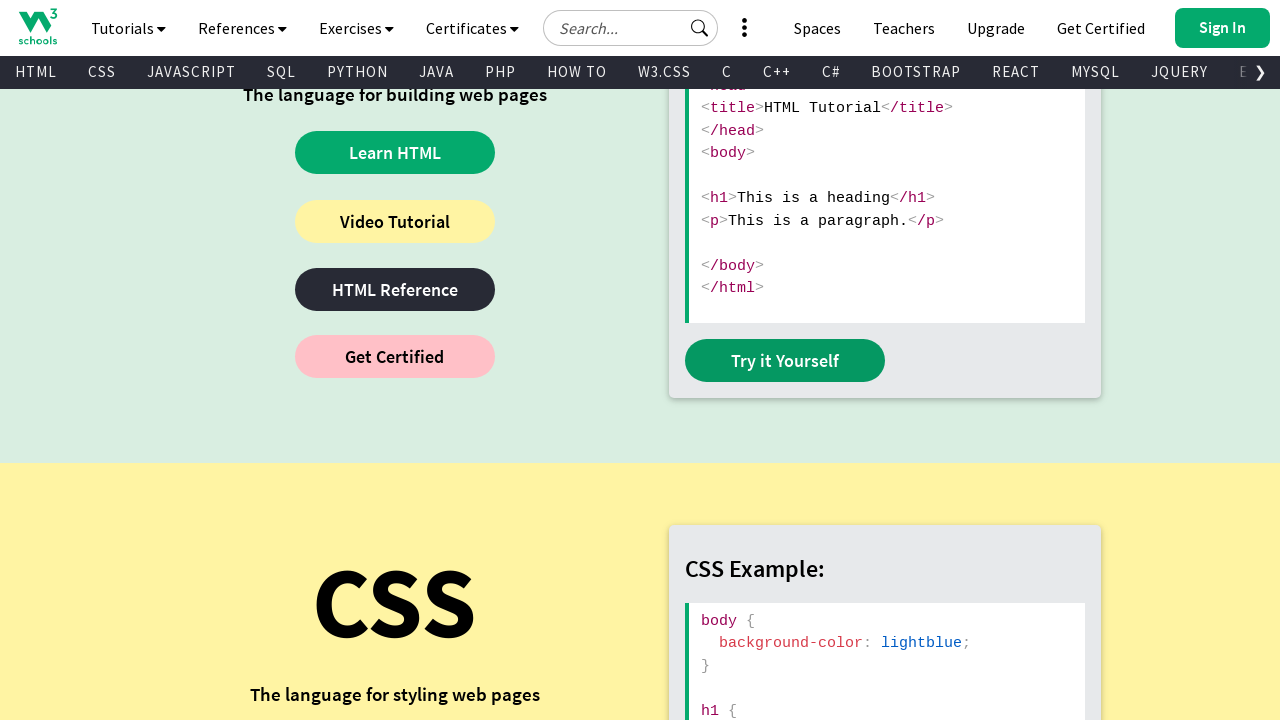

New page loaded after clicking 'Try it Yourself'
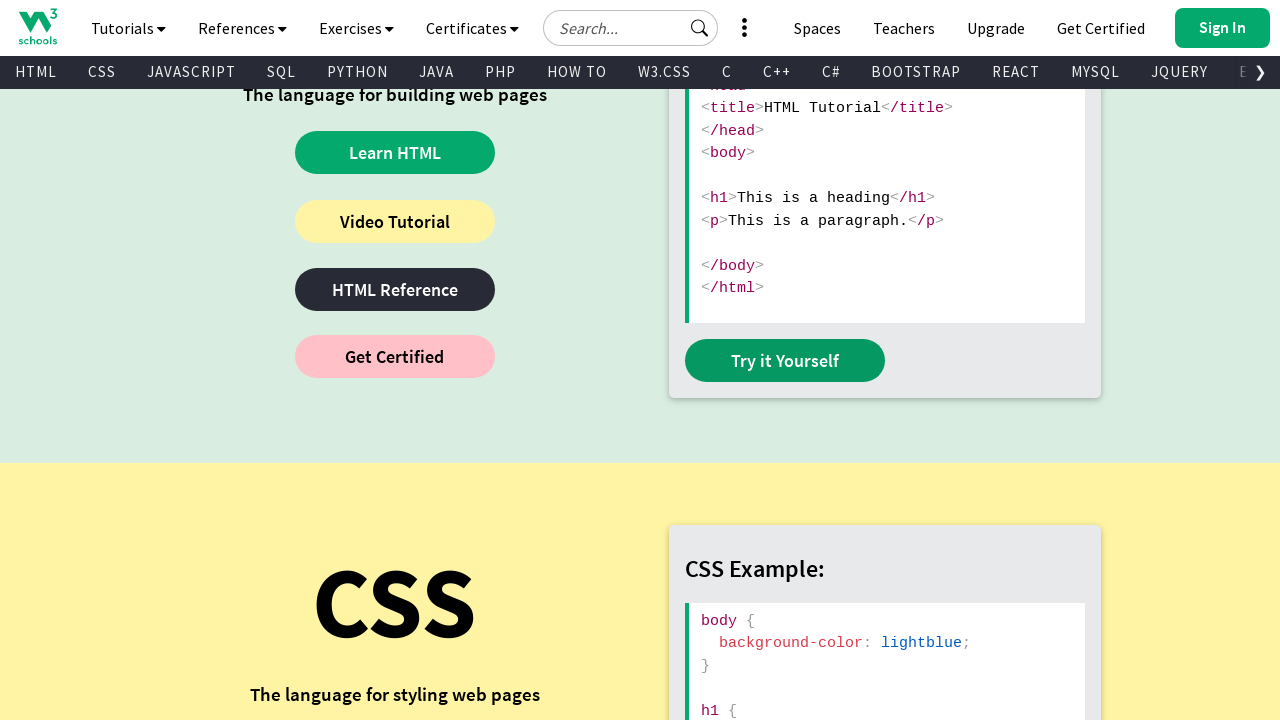

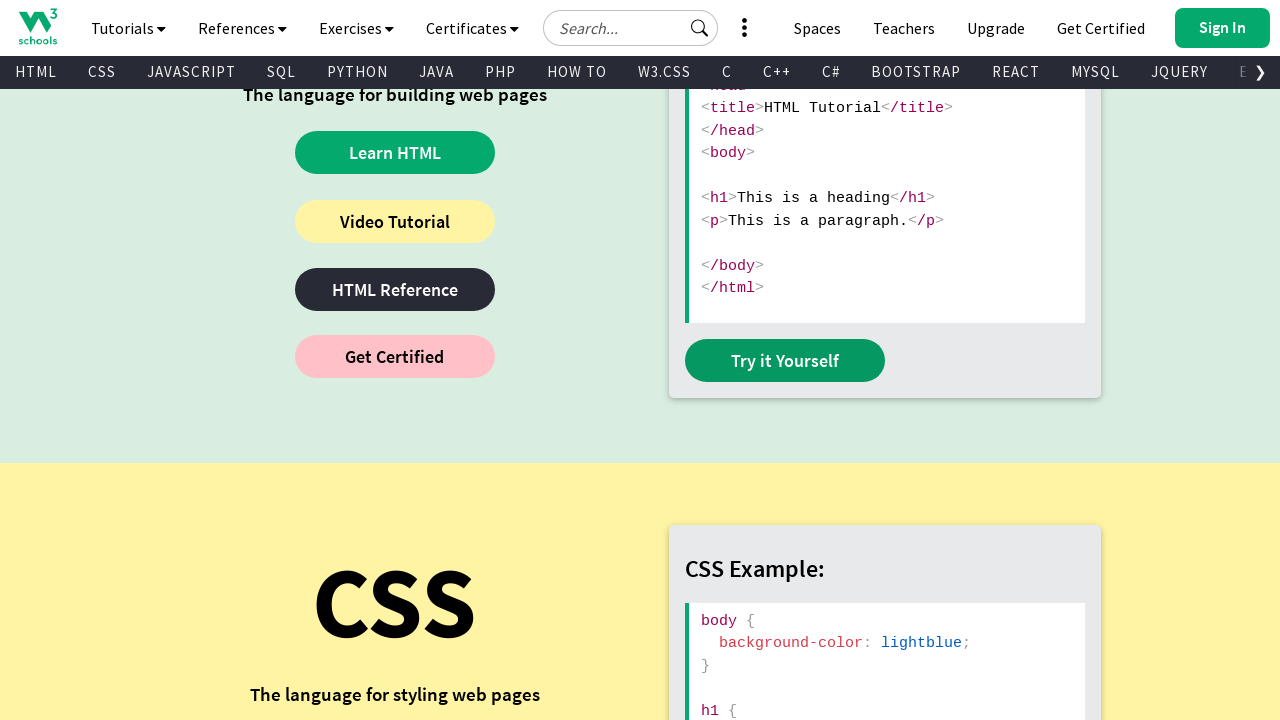